Navigates to a CSDN blog page and verifies that article links are present on the page

Starting URL: https://blog.csdn.net/lzw_java?type=blog

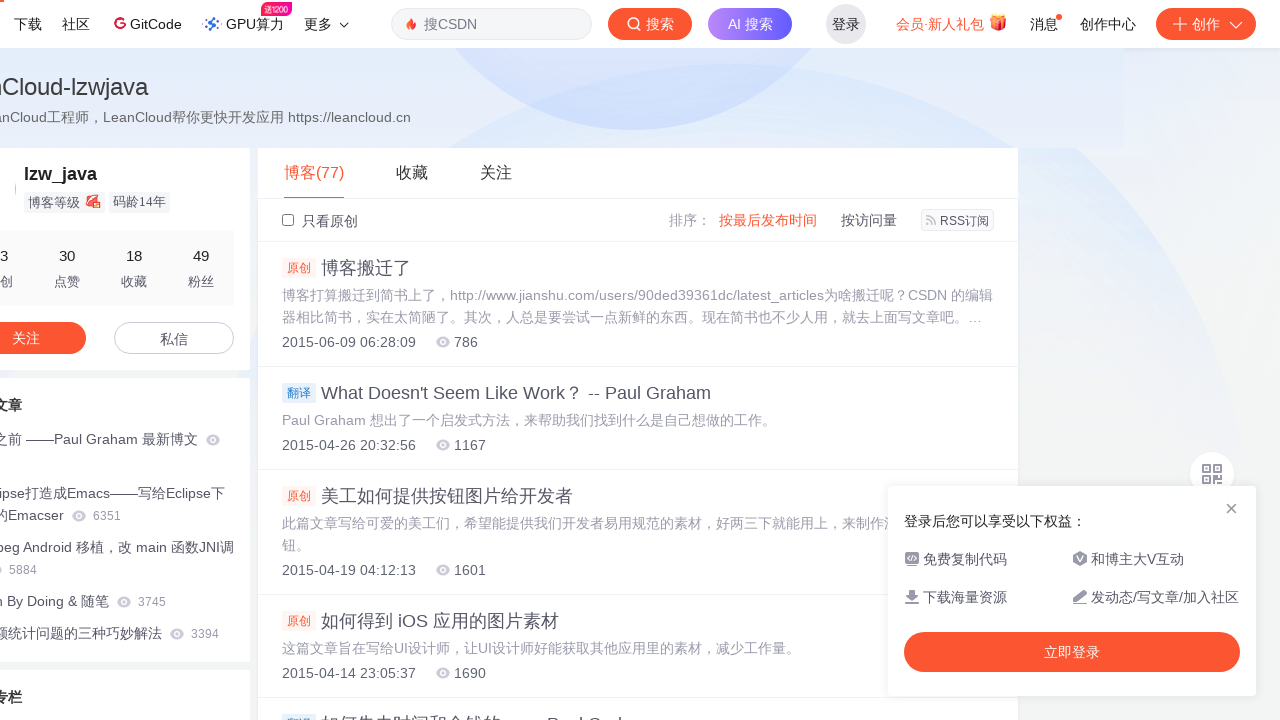

Navigated to CSDN blog page at https://blog.csdn.net/lzw_java?type=blog
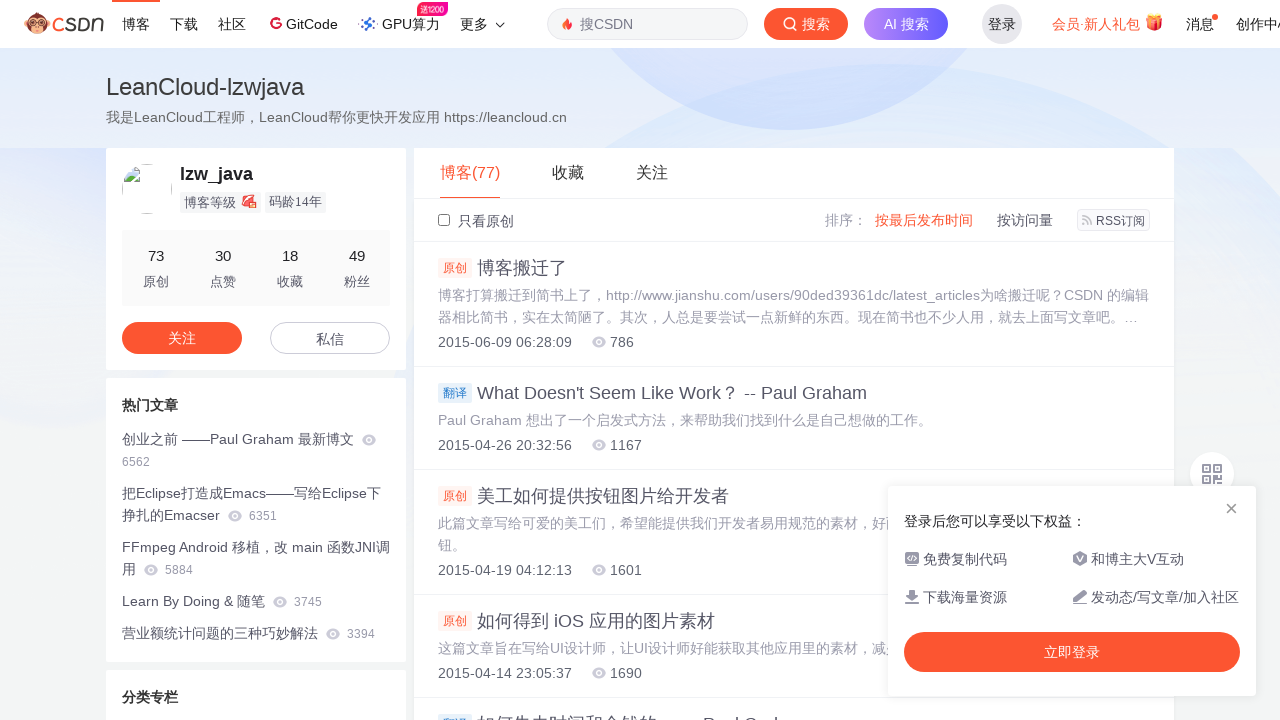

Page loaded and generic links are present
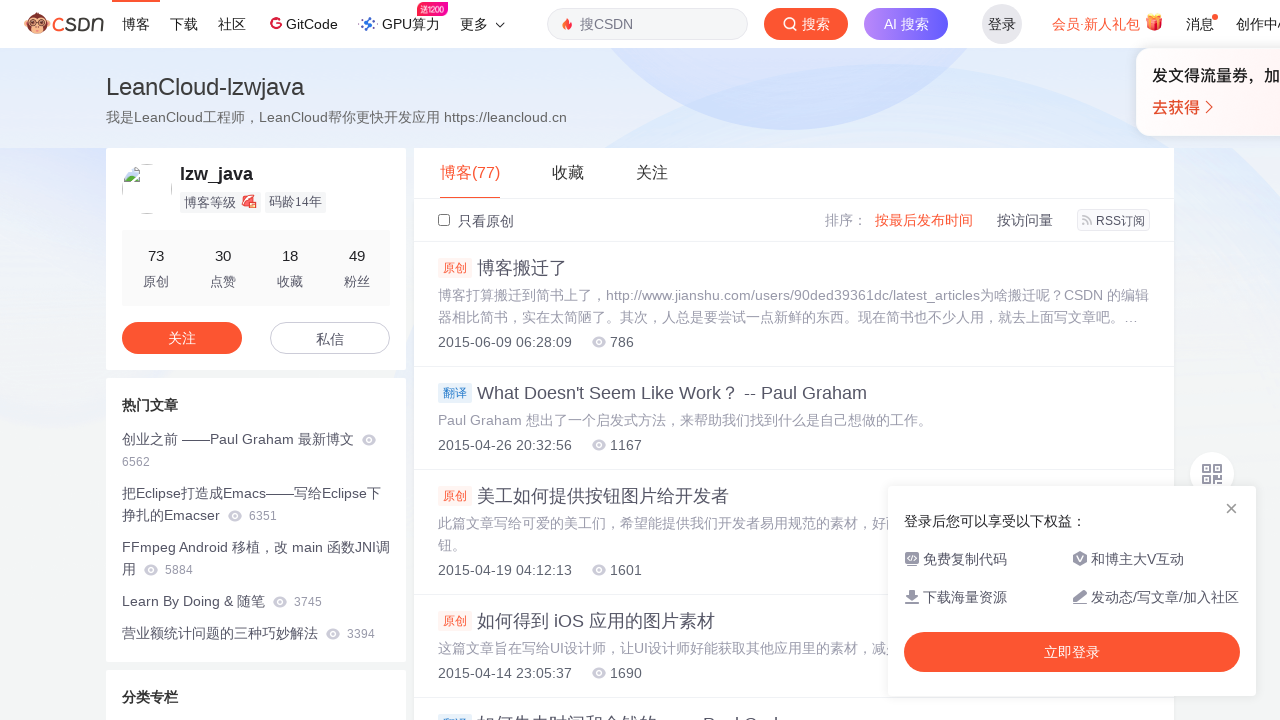

Verified that article links pointing to blog.csdn.net are present on the page
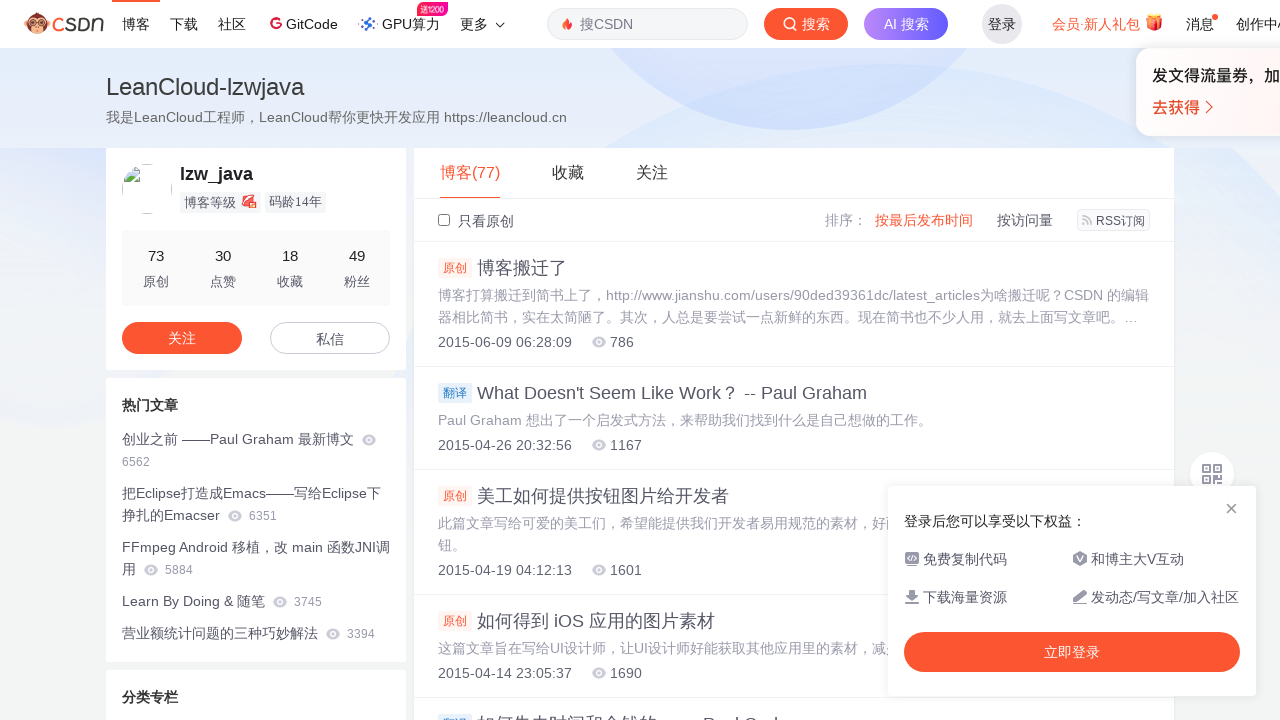

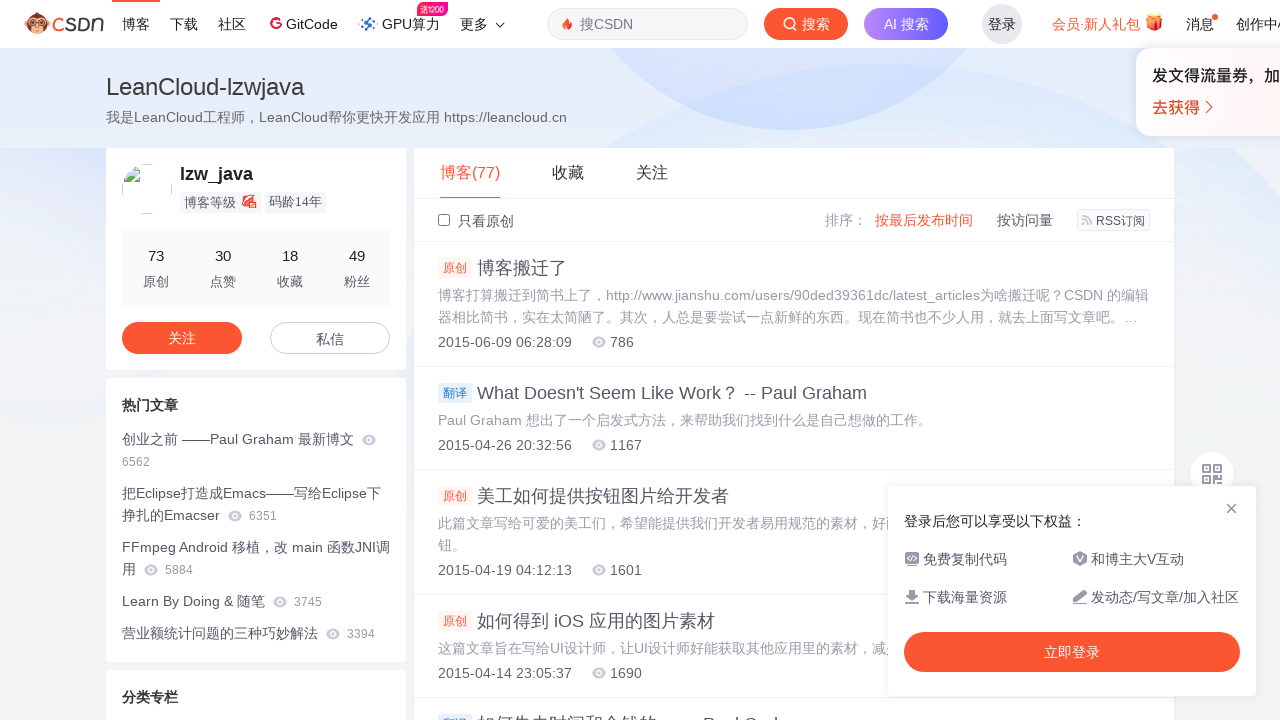